Tests that entered text is trimmed when saving edits

Starting URL: https://demo.playwright.dev/todomvc

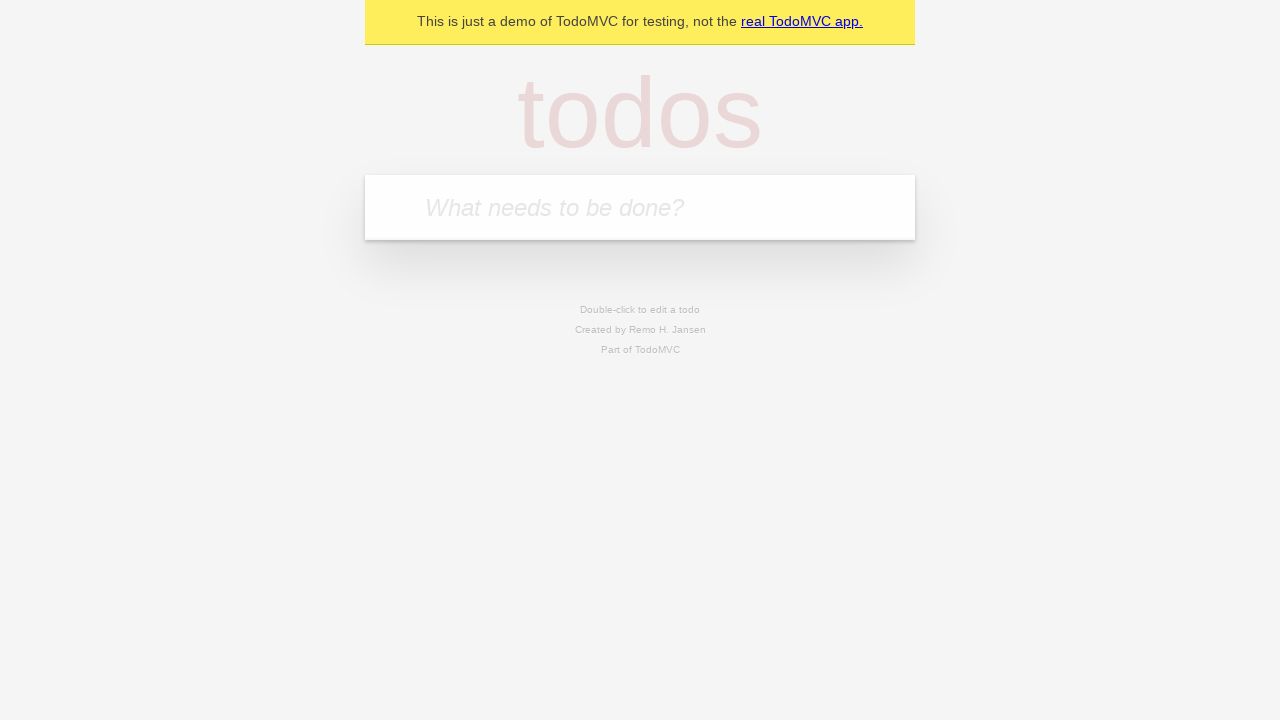

Filled todo input with 'buy some cheese' on internal:attr=[placeholder="What needs to be done?"i]
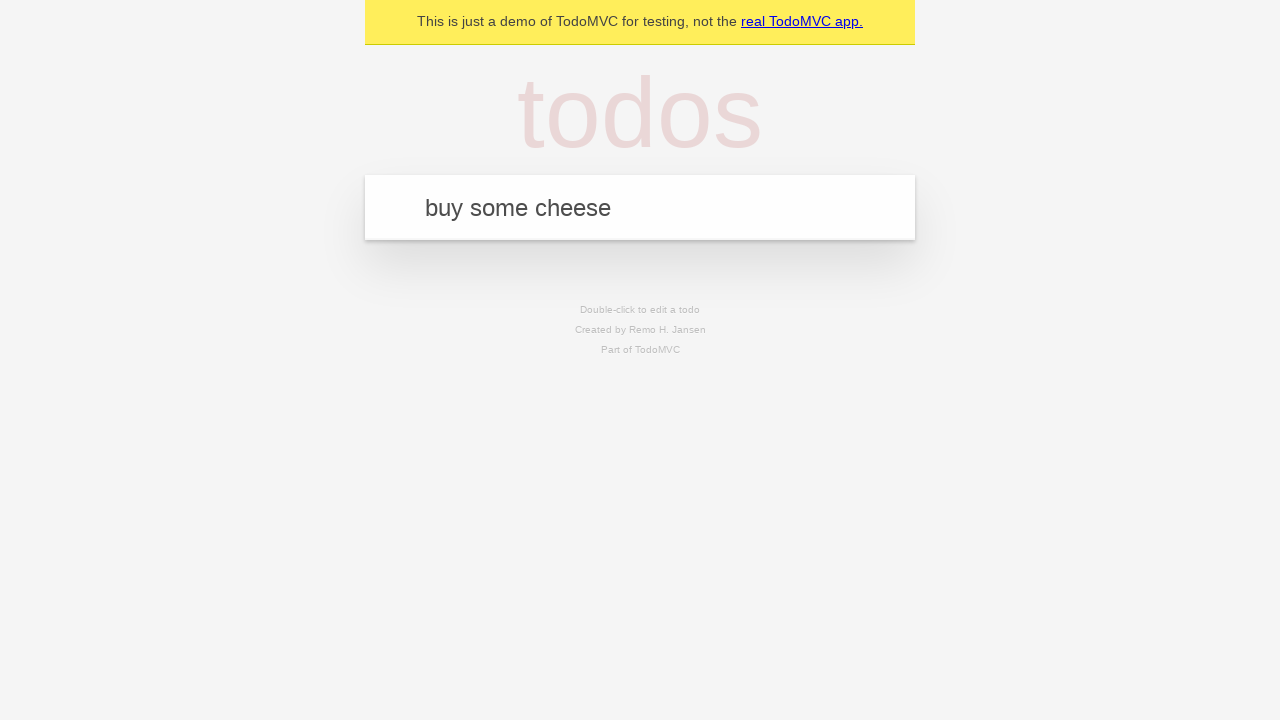

Pressed Enter to add 'buy some cheese' to todo list on internal:attr=[placeholder="What needs to be done?"i]
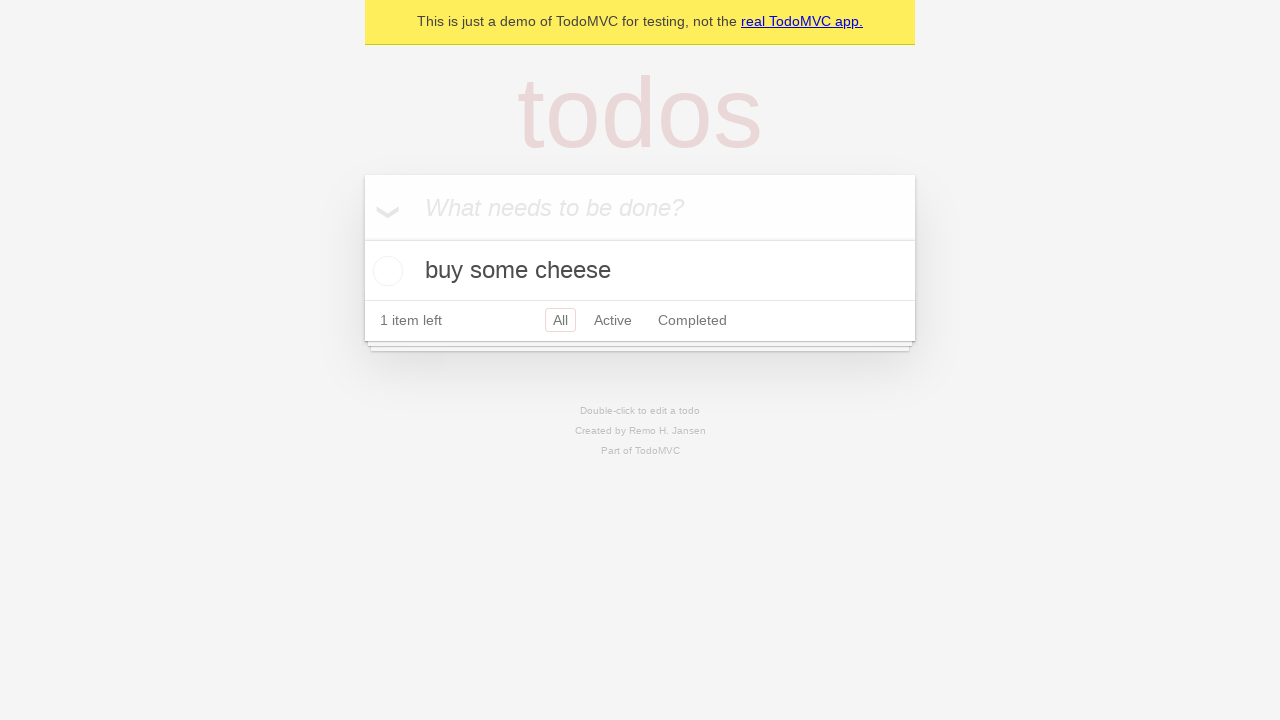

Filled todo input with 'feed the cat' on internal:attr=[placeholder="What needs to be done?"i]
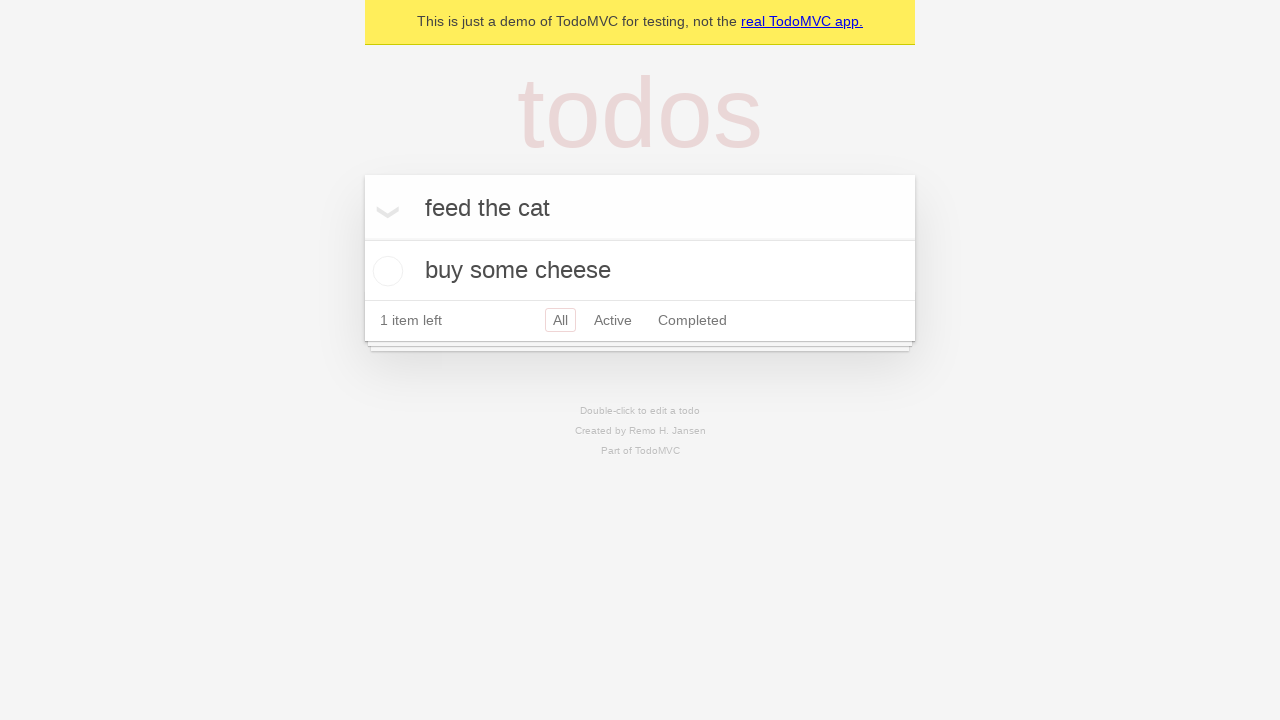

Pressed Enter to add 'feed the cat' to todo list on internal:attr=[placeholder="What needs to be done?"i]
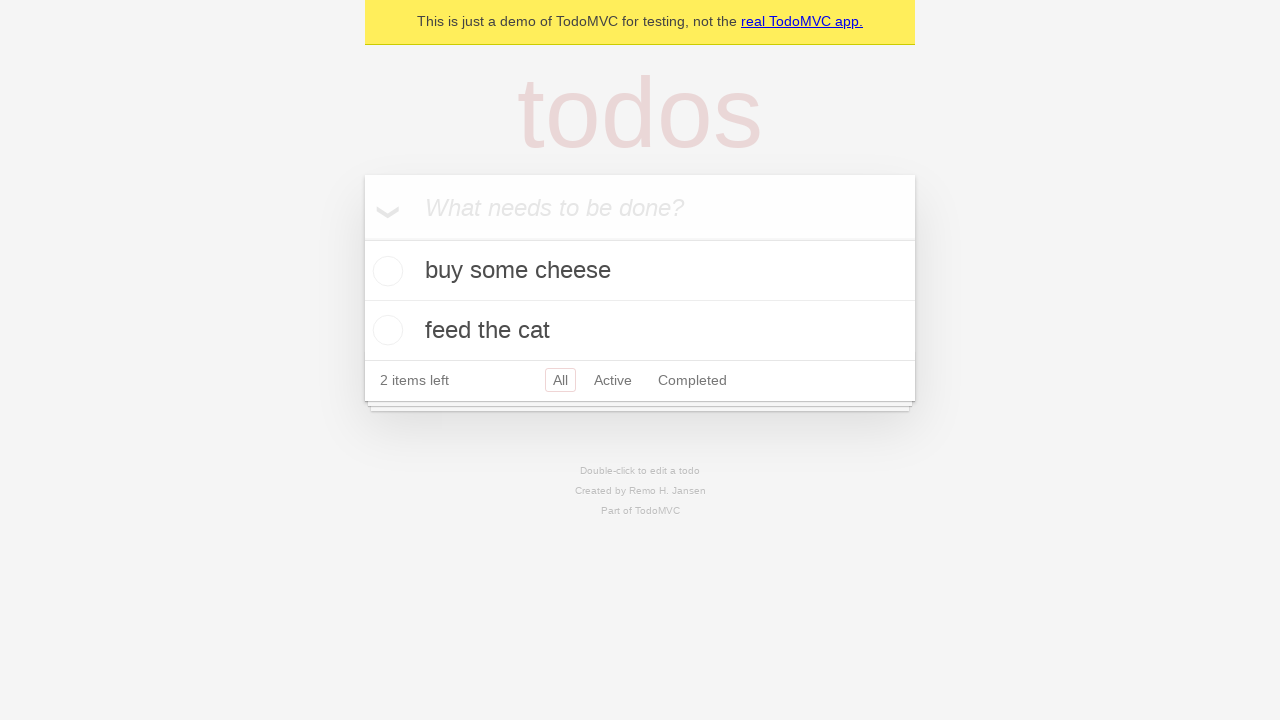

Filled todo input with 'book a doctors appointment' on internal:attr=[placeholder="What needs to be done?"i]
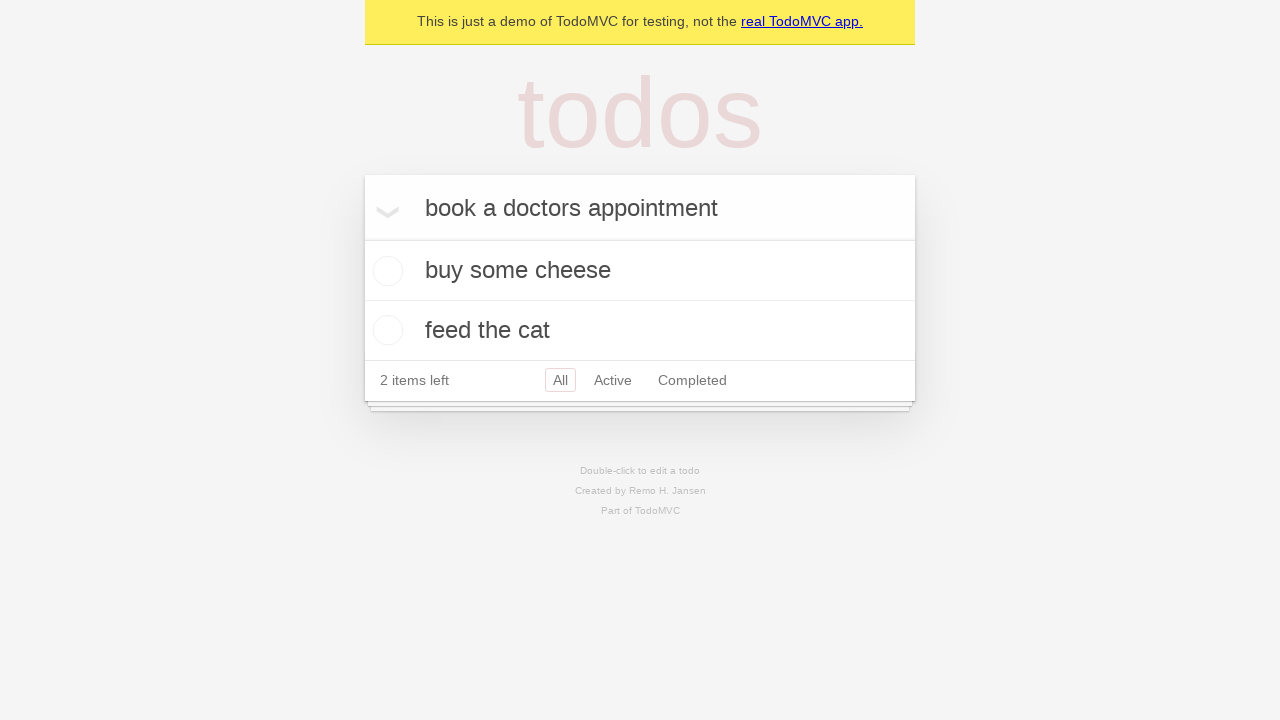

Pressed Enter to add 'book a doctors appointment' to todo list on internal:attr=[placeholder="What needs to be done?"i]
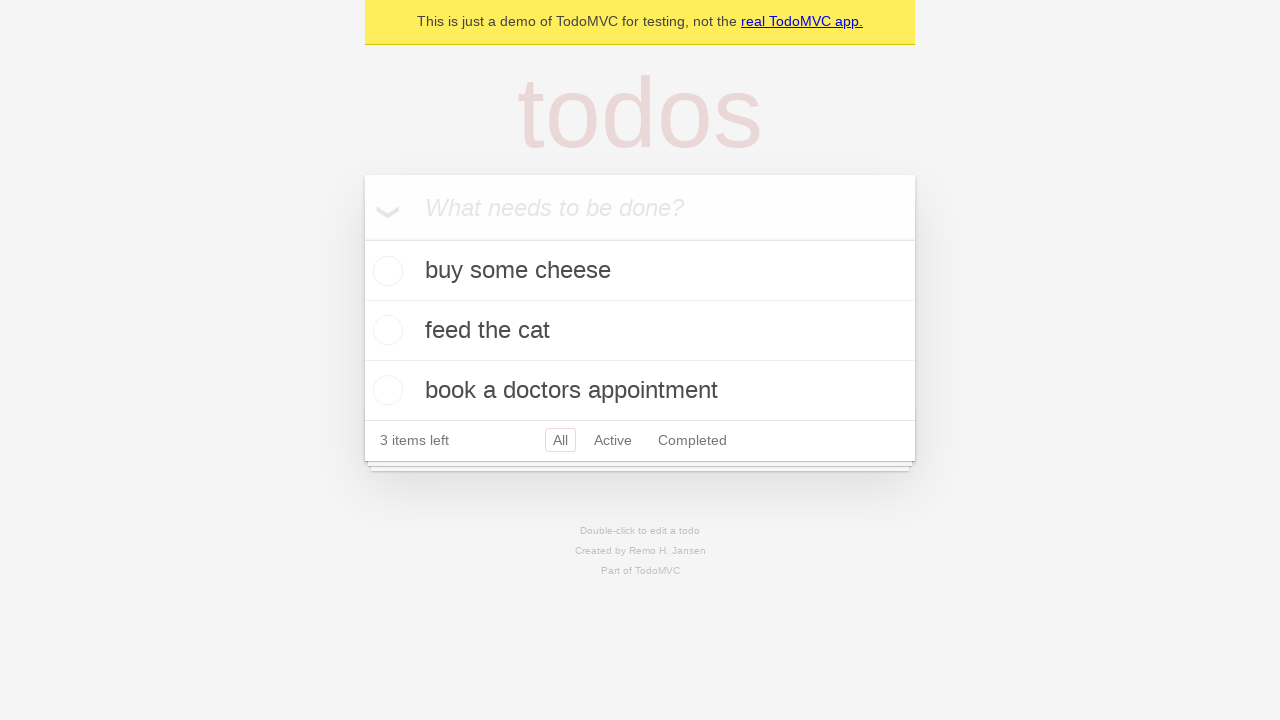

Waited for all 3 todo items to be added
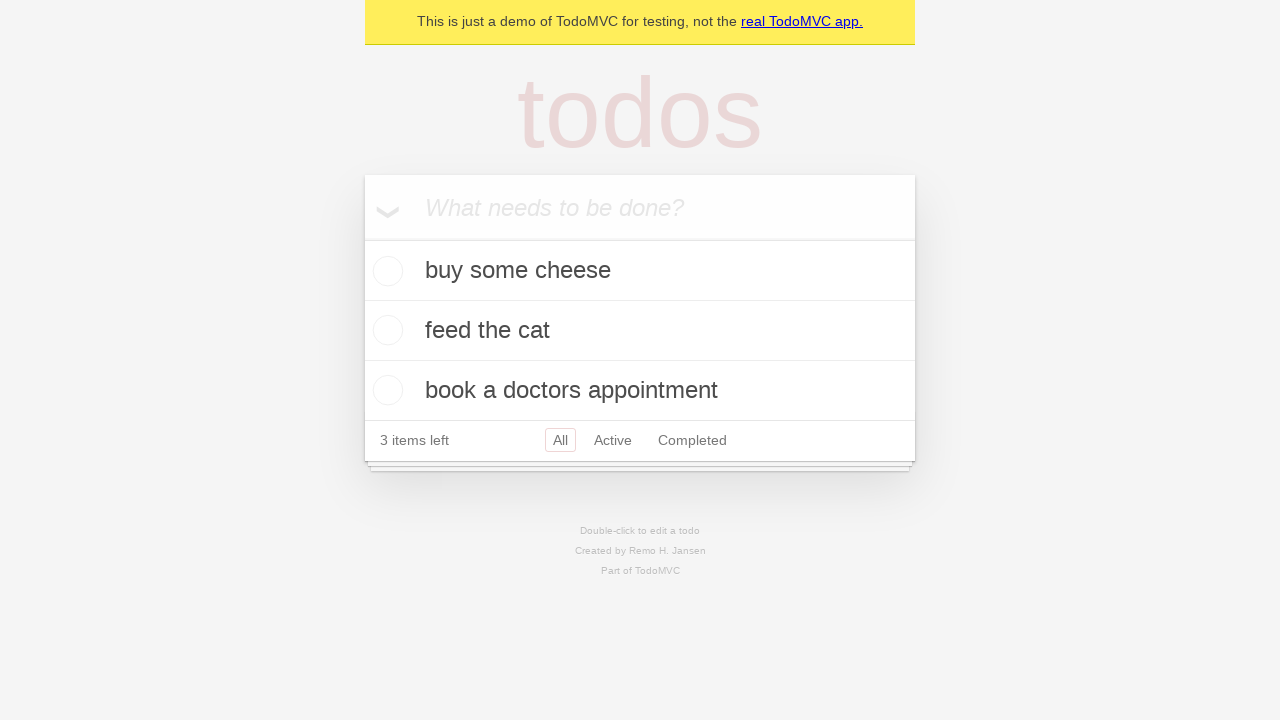

Double-clicked second todo item to enter edit mode at (640, 331) on internal:testid=[data-testid="todo-item"s] >> nth=1
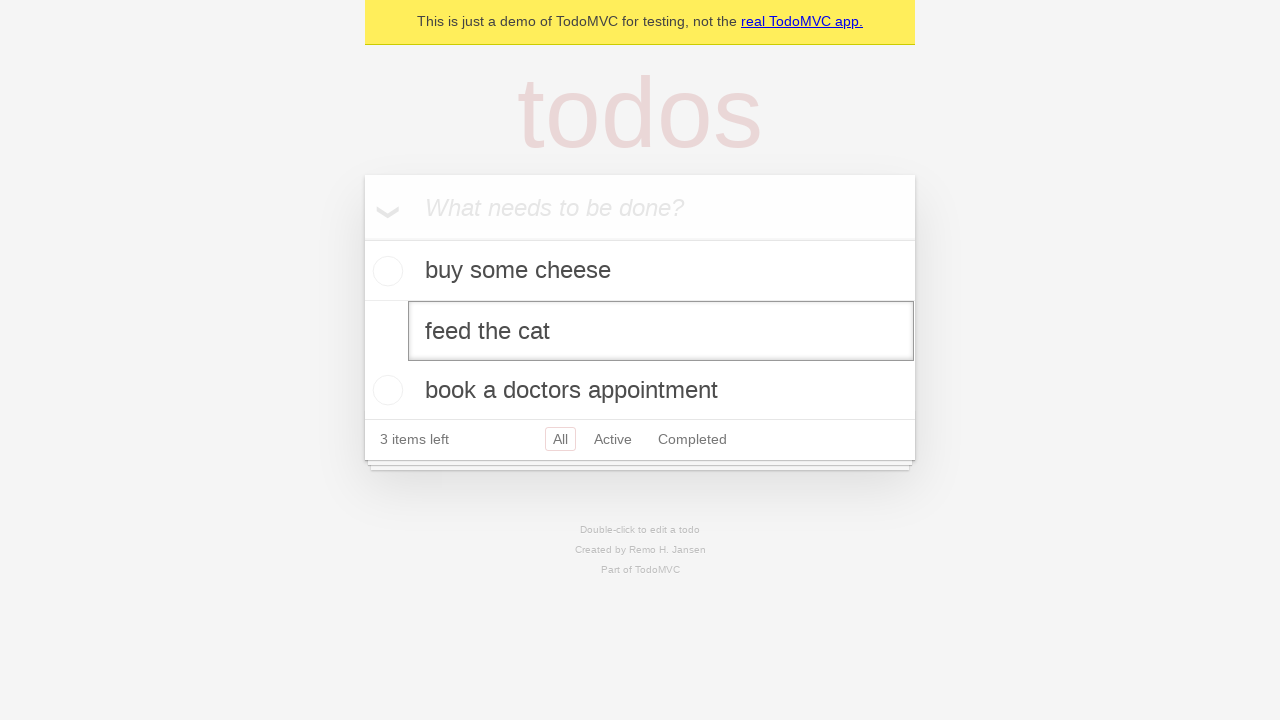

Filled edit field with text containing leading and trailing spaces on internal:testid=[data-testid="todo-item"s] >> nth=1 >> internal:role=textbox[nam
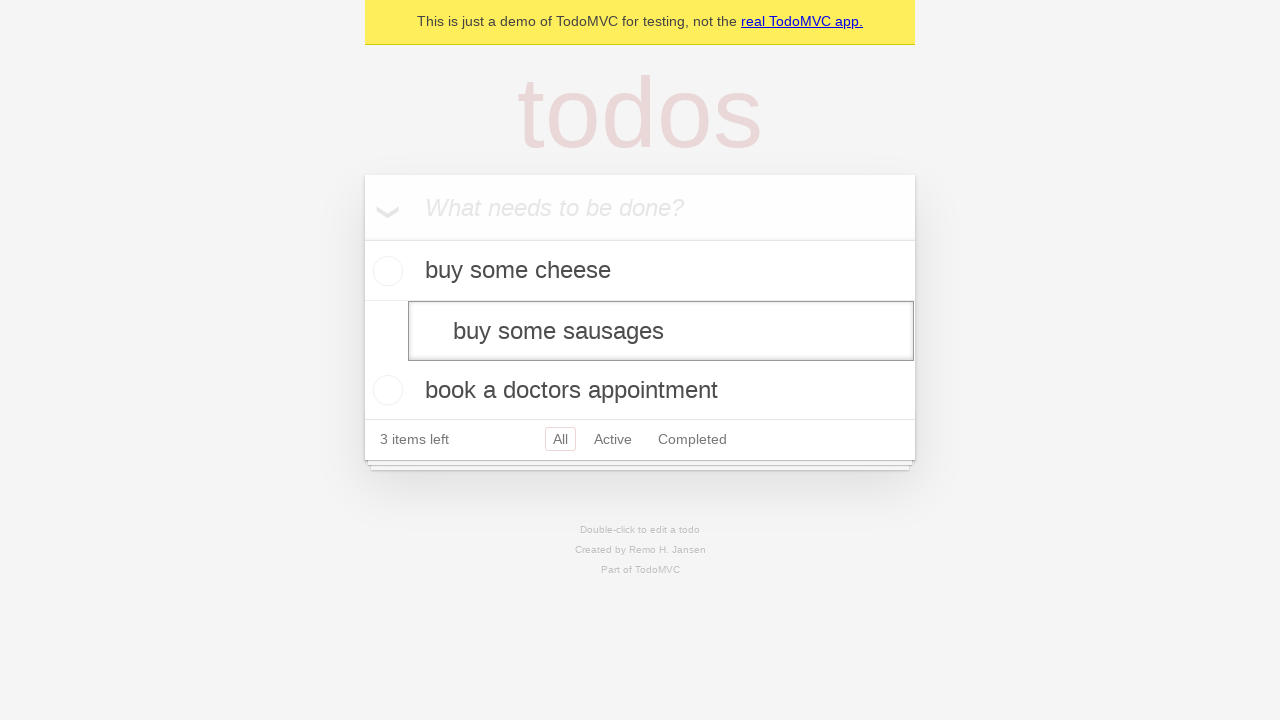

Pressed Enter to save edited todo with trimmed text on internal:testid=[data-testid="todo-item"s] >> nth=1 >> internal:role=textbox[nam
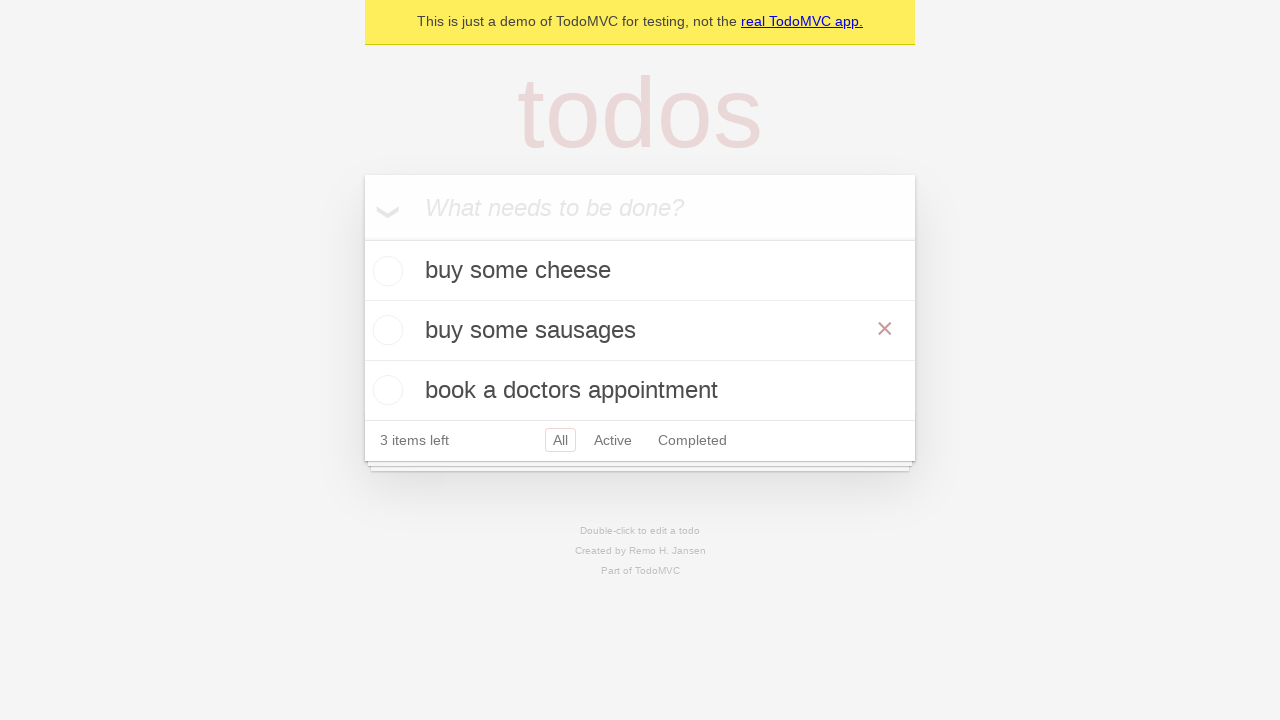

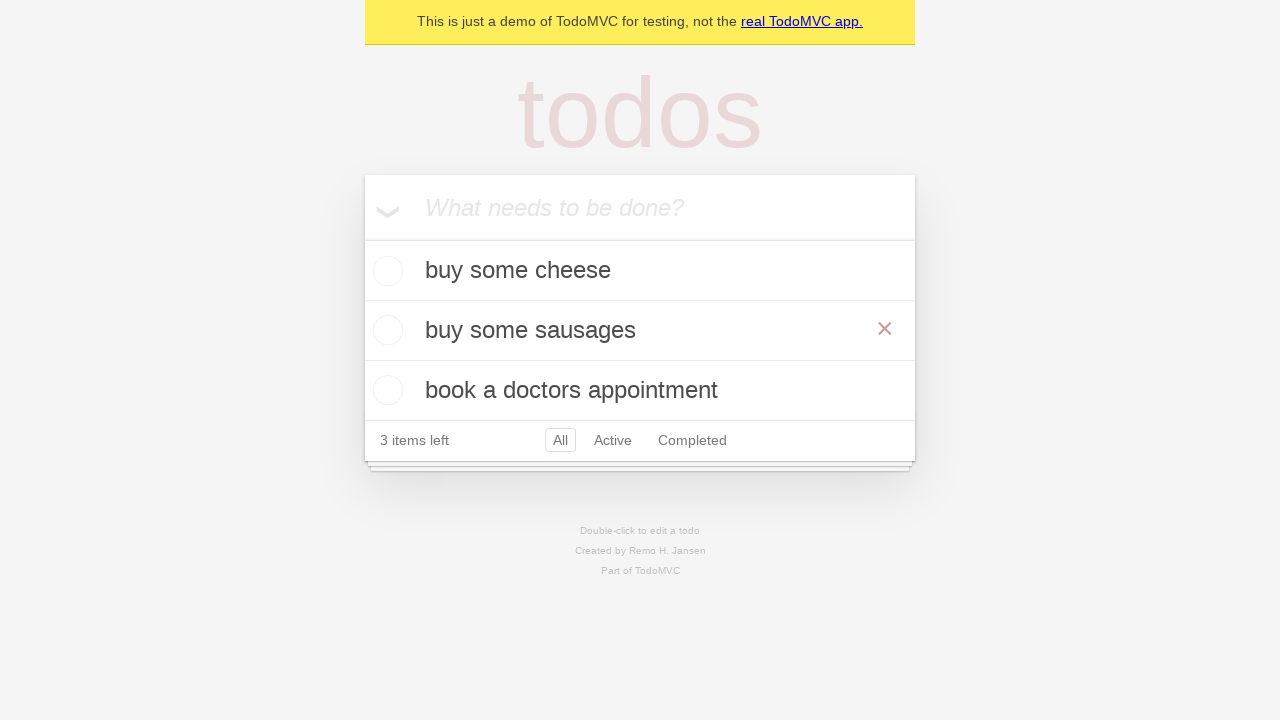